Tests the owner registration form on eroomrent.in by filling in name, confirm password, and email fields, then submitting the form.

Starting URL: https://www.eroomrent.in/ownerreg.php

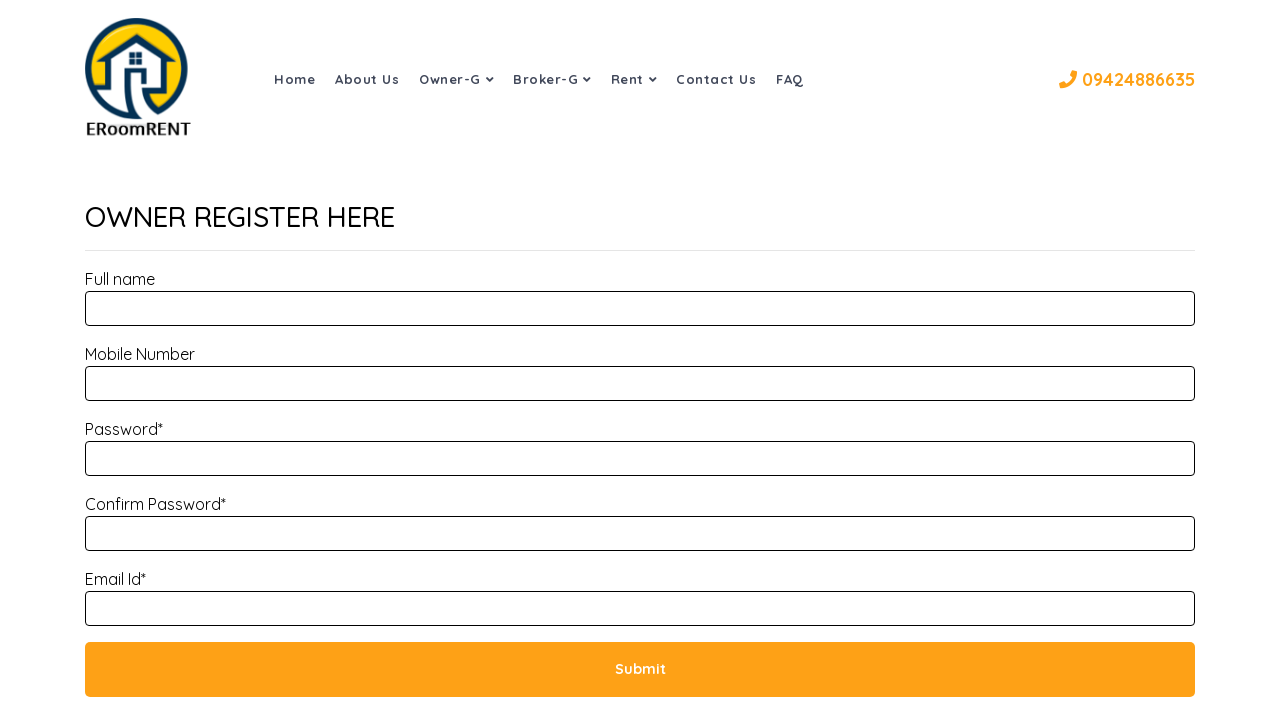

Retrieved current URL from page
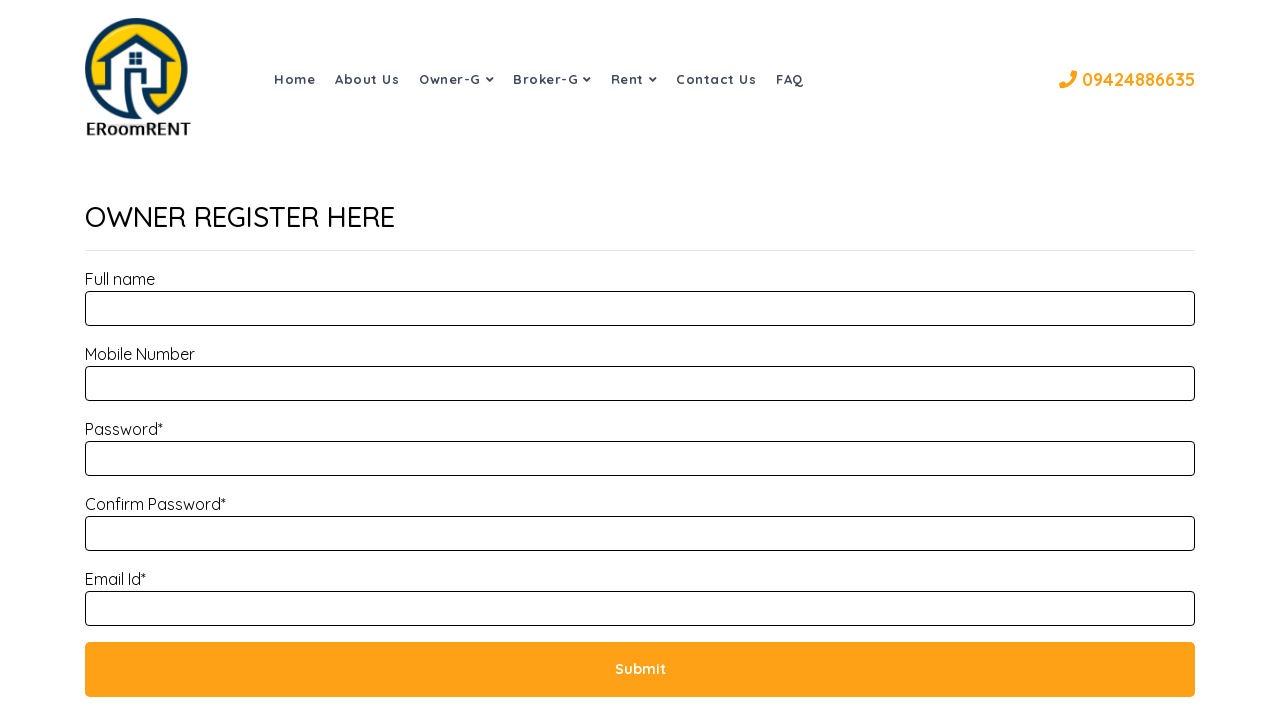

Retrieved page title
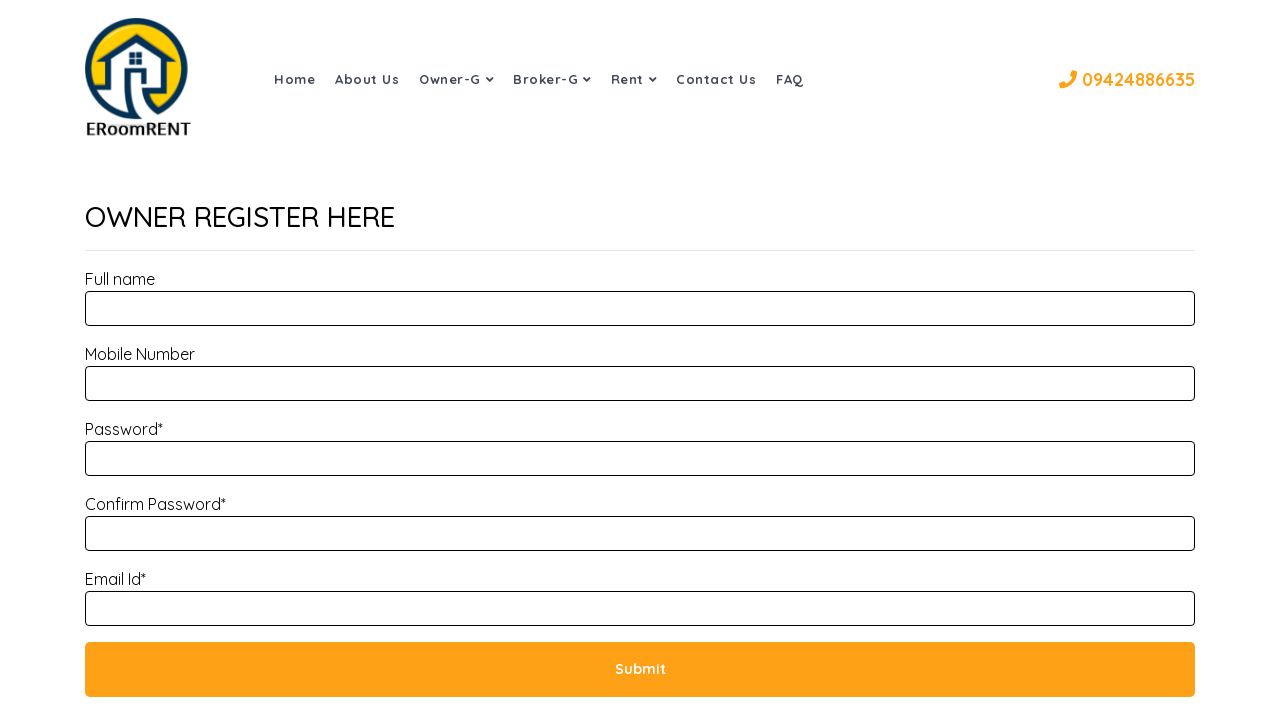

Retrieved h3 heading text from page
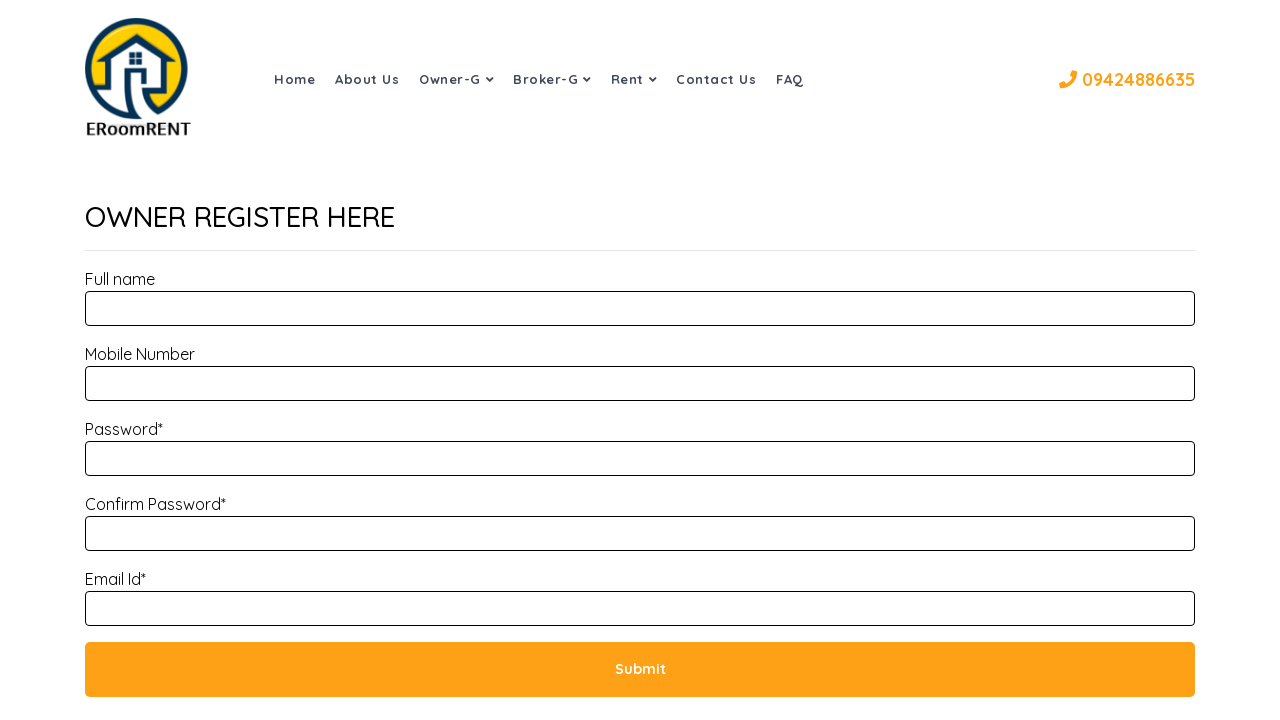

Filled in full name field with 'Sanath Jaysurya' on #txtfname
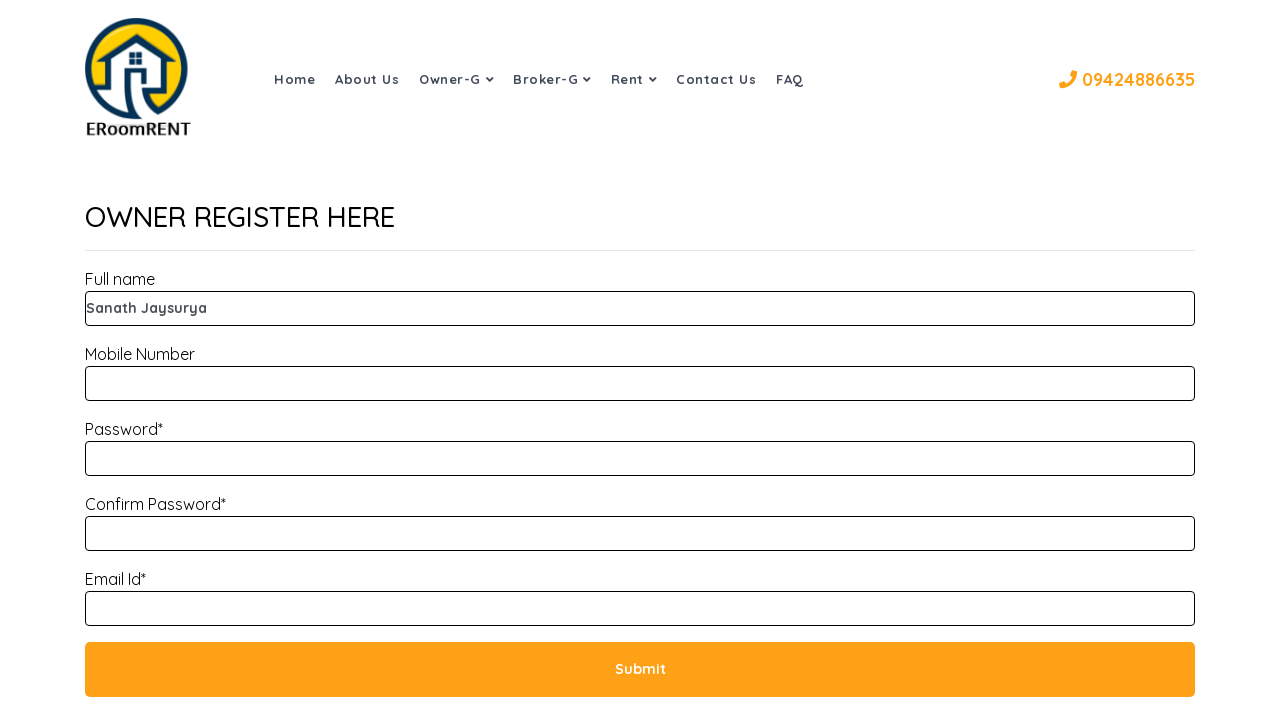

Filled in confirm password field on input[name='txtConfirmPassword']
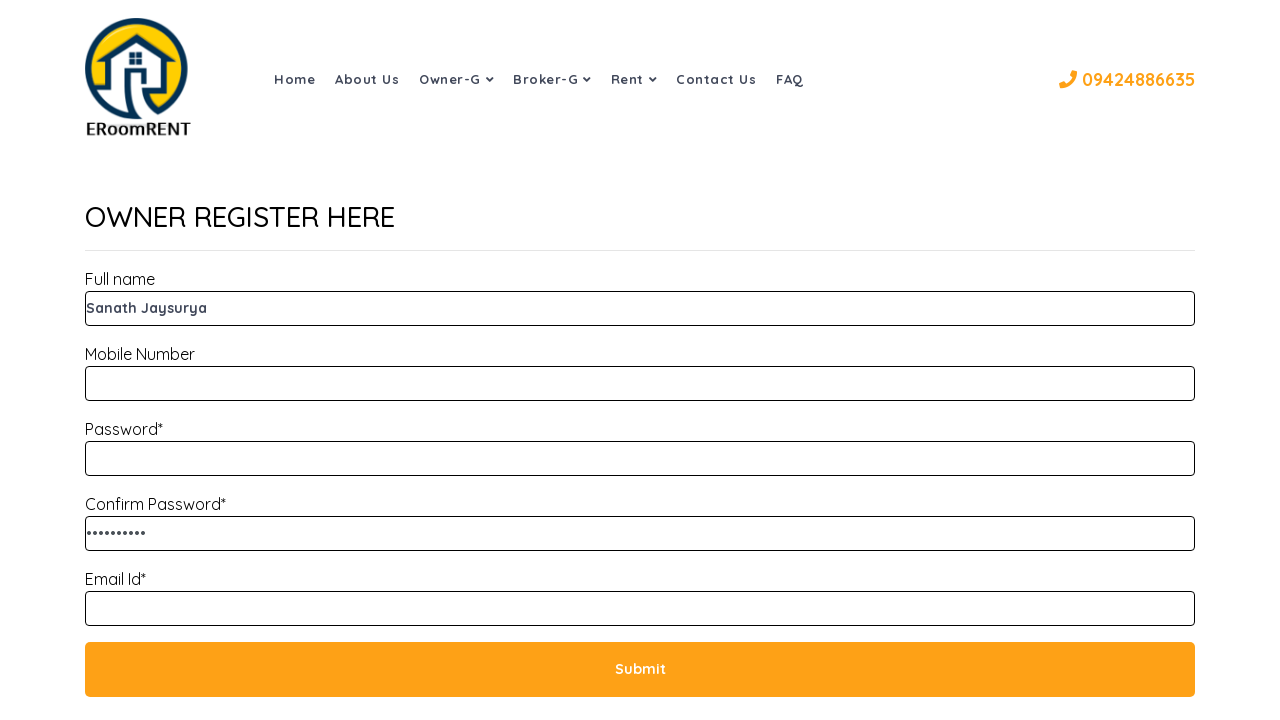

Filled in email field with 'sanath.test2024@gmail.com' on input[name='txtEmail']
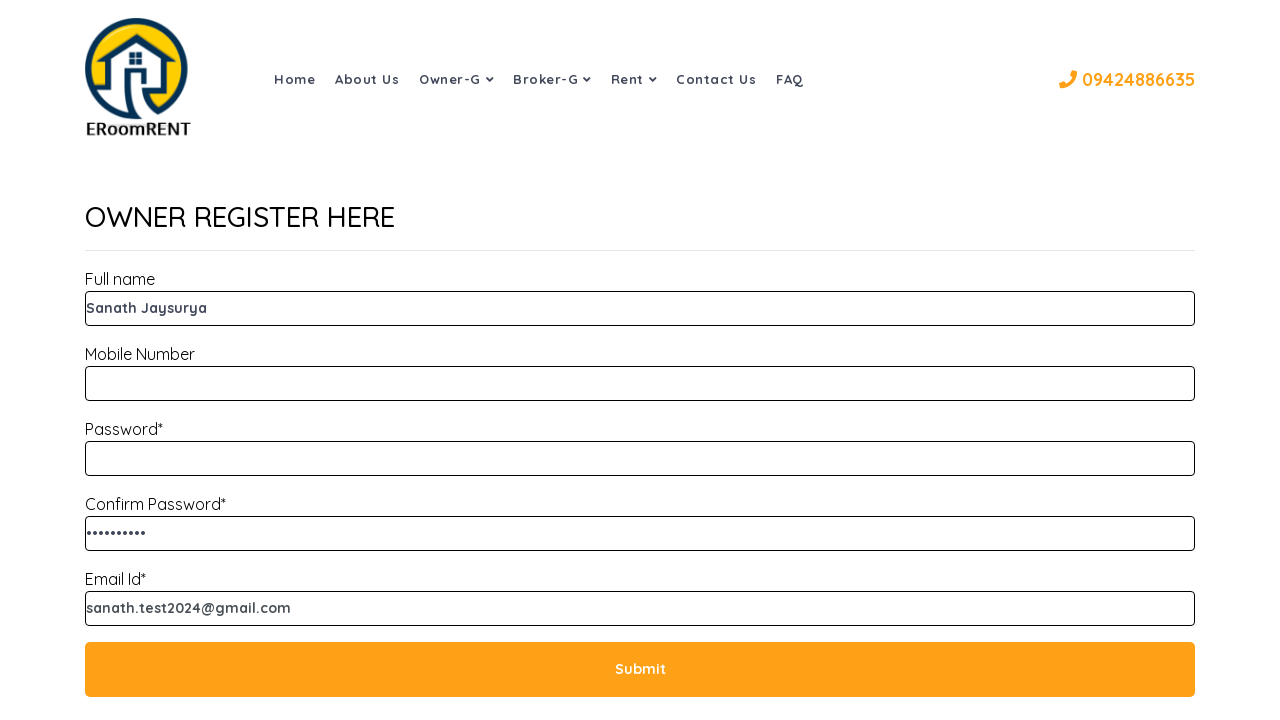

Clicked submit button to submit owner registration form at (640, 669) on input[name='btnsubmit']
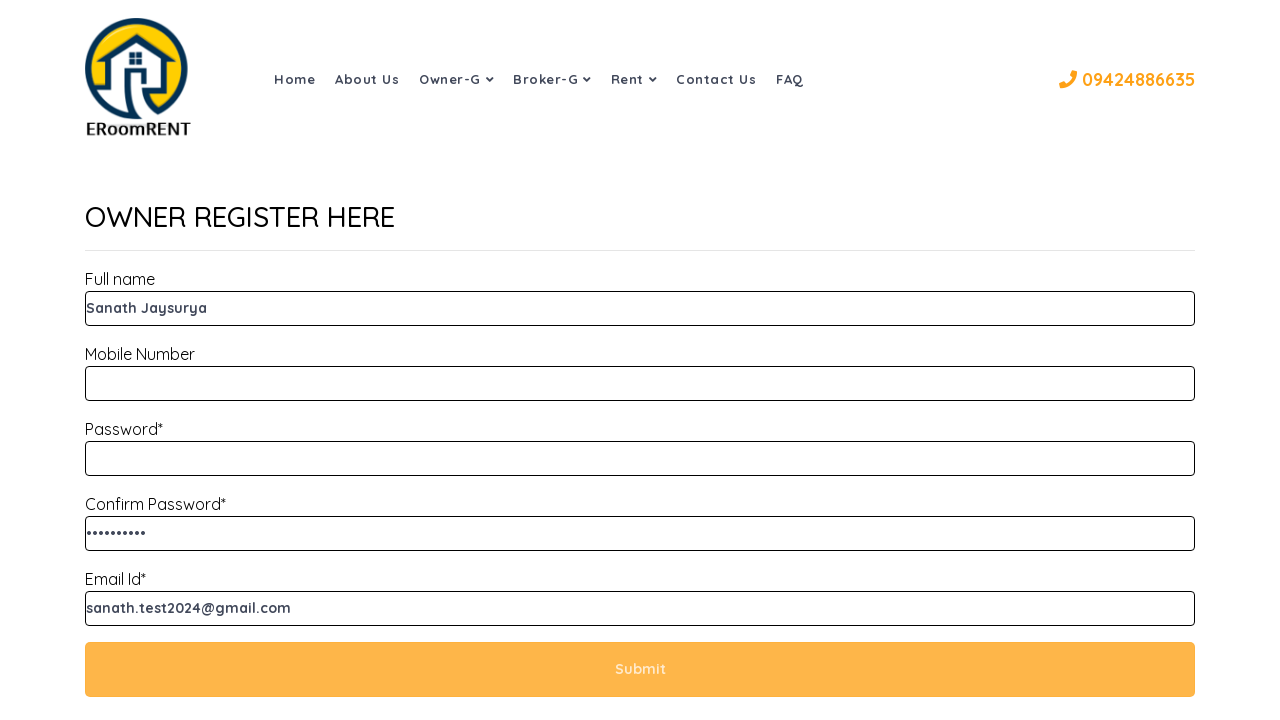

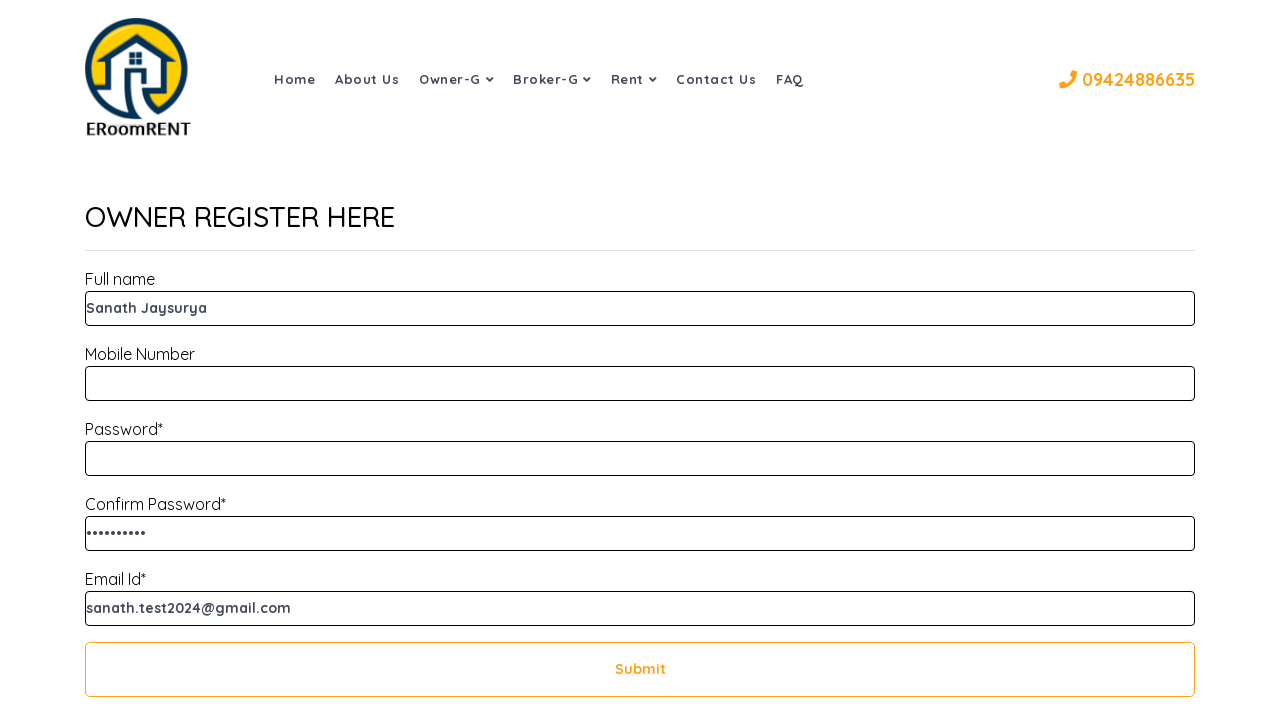